Navigates to 163 email service homepage

Starting URL: https://mail.163.com/

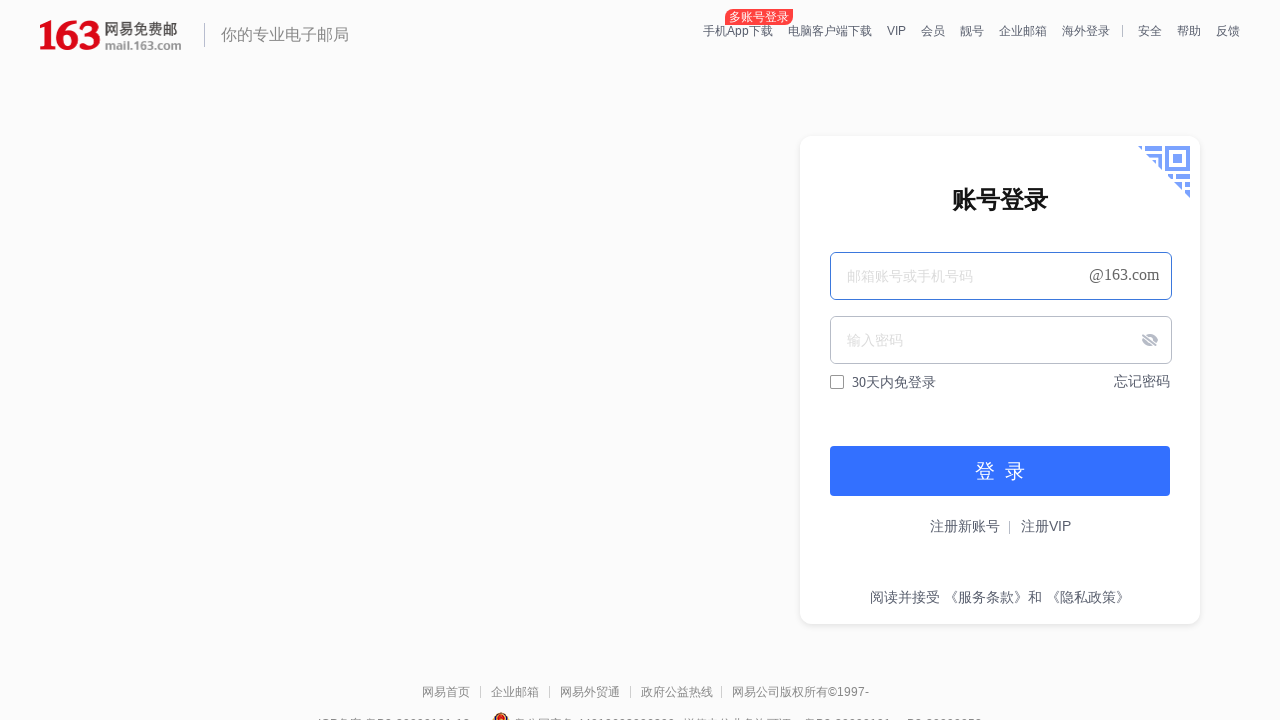

Navigated to 163 email service homepage
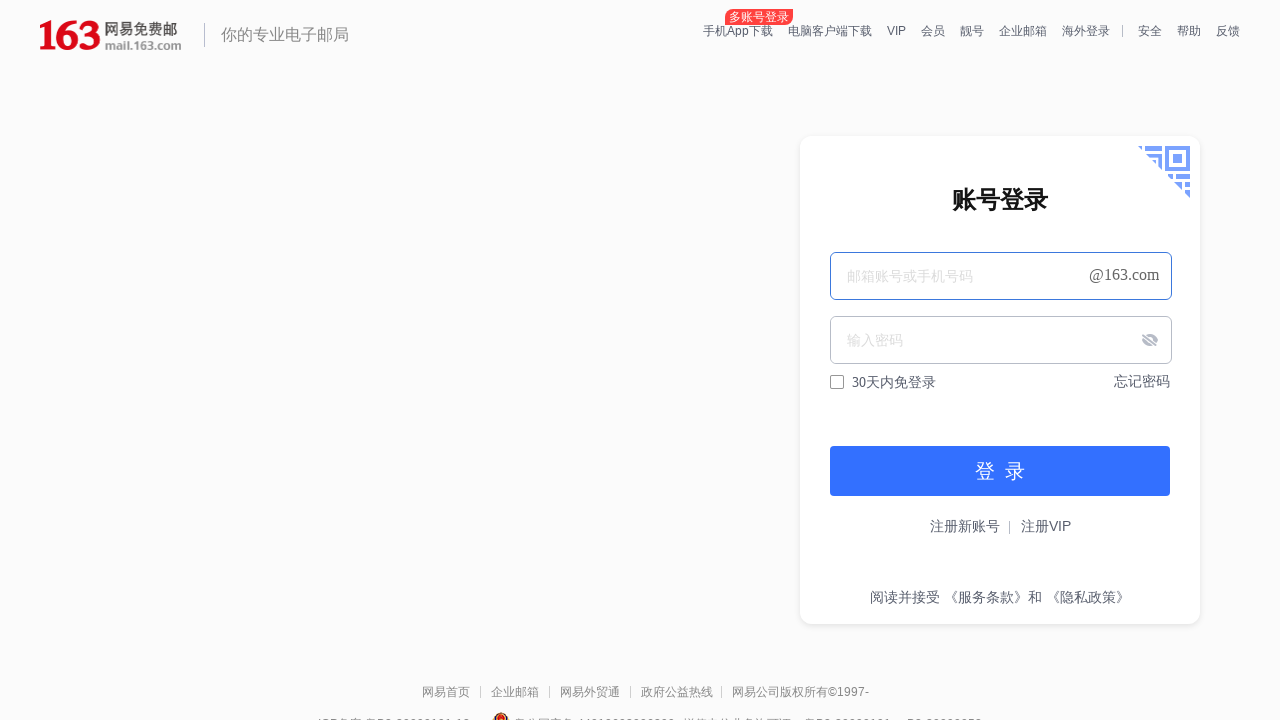

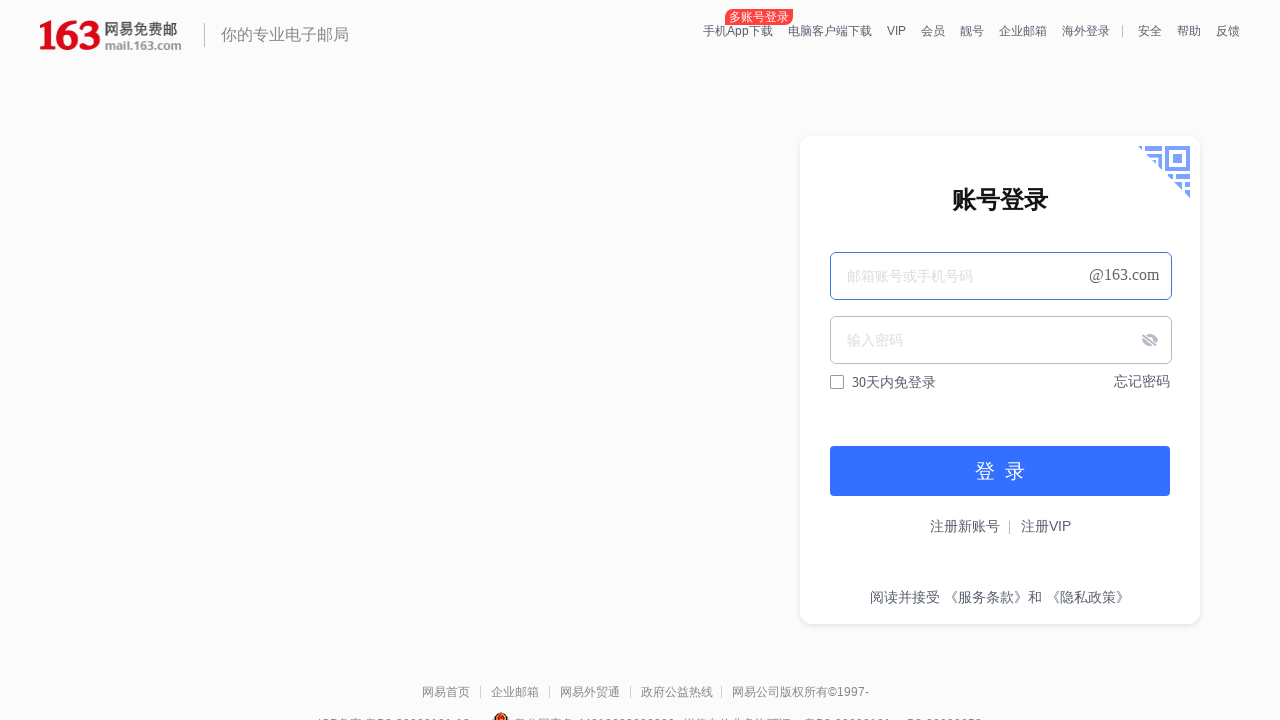